Tests JavaScript alert handling by clicking buttons that trigger different alert types (alert, confirm, prompt) and interacting with them using keyboard actions.

Starting URL: https://the-internet.herokuapp.com/javascript_alerts

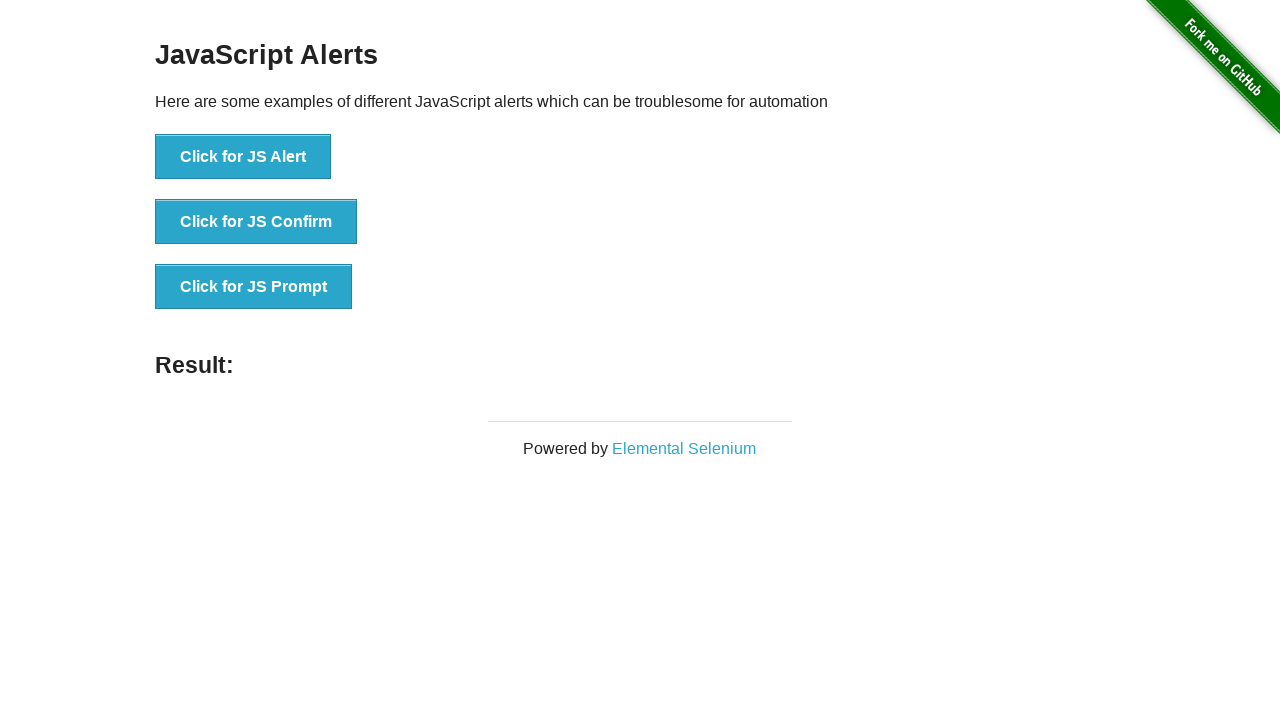

Clicked button to trigger JavaScript alert at (243, 157) on button[onclick="jsAlert()"]
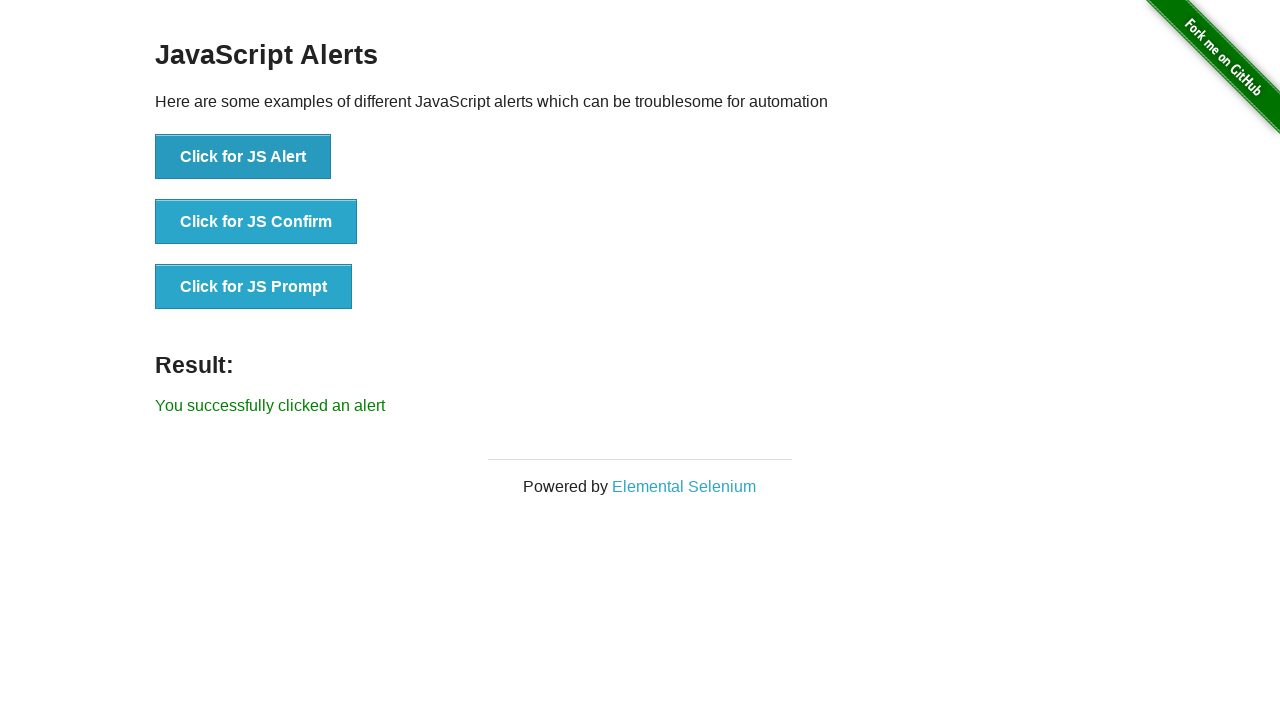

Set up dialog handler to accept alert
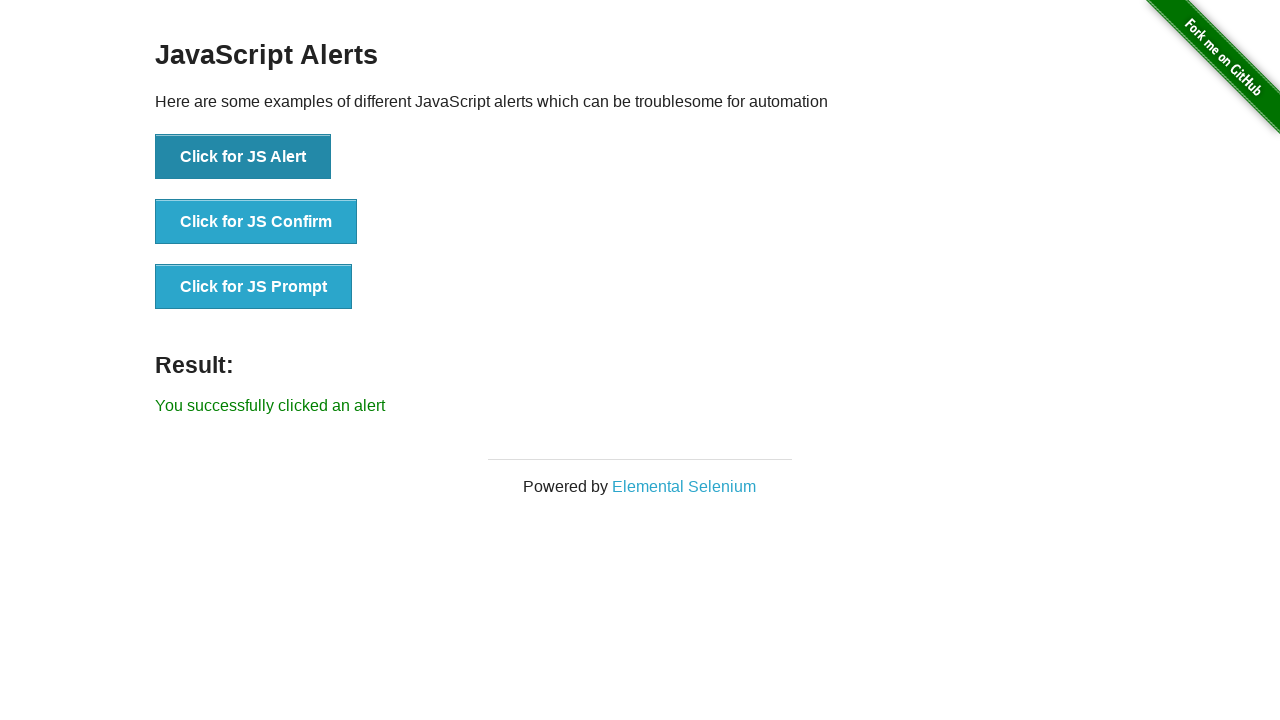

Waited for alert to be processed
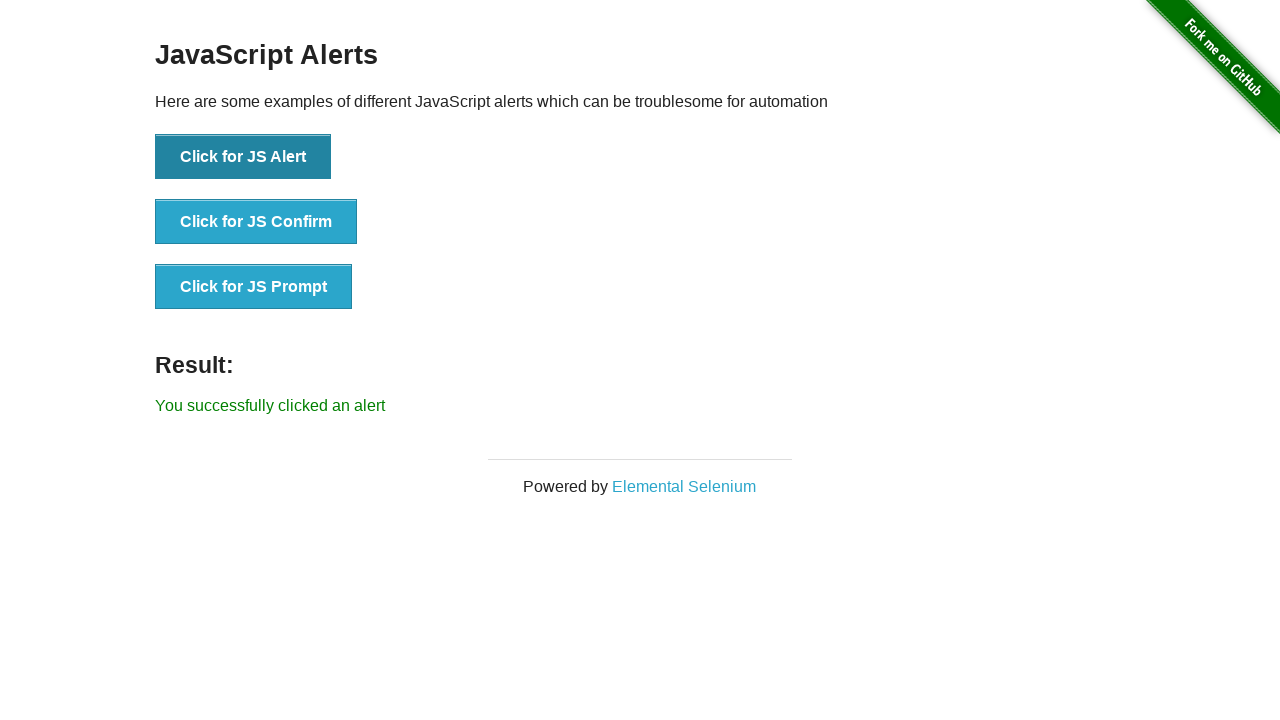

Clicked button to trigger JavaScript confirm dialog at (256, 222) on button[onclick="jsConfirm()"]
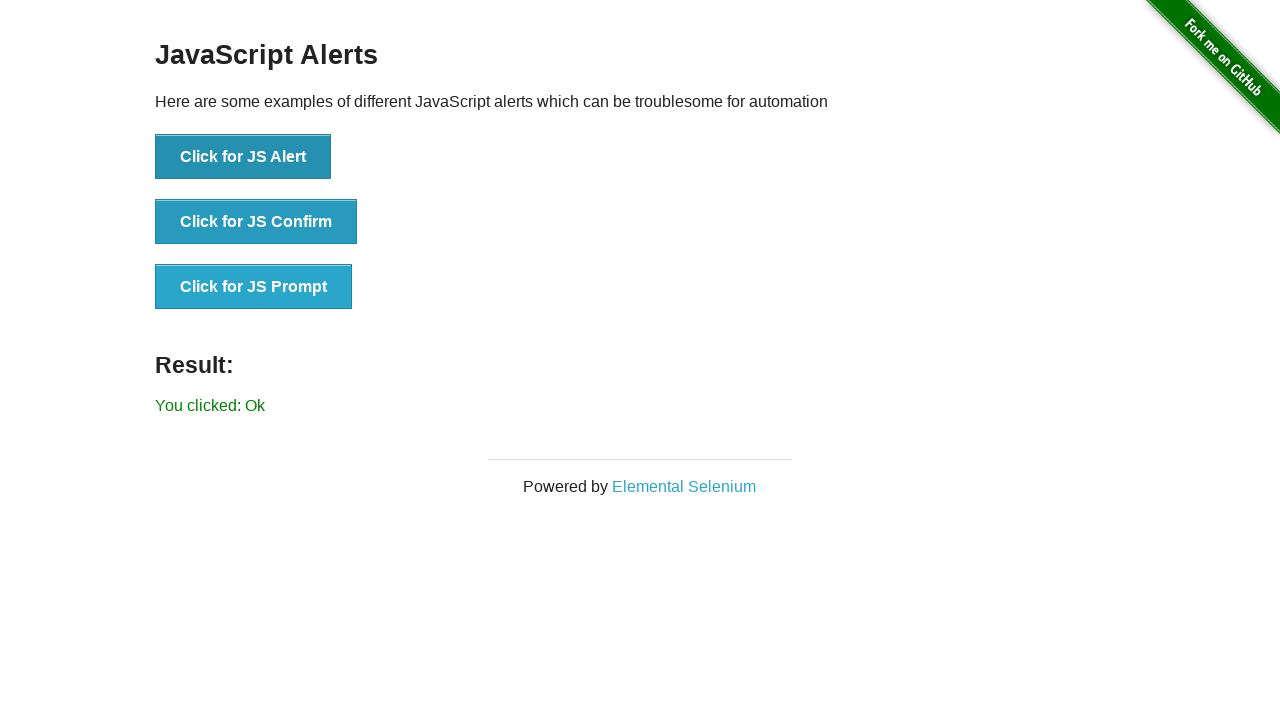

Set up dialog handler to dismiss confirm
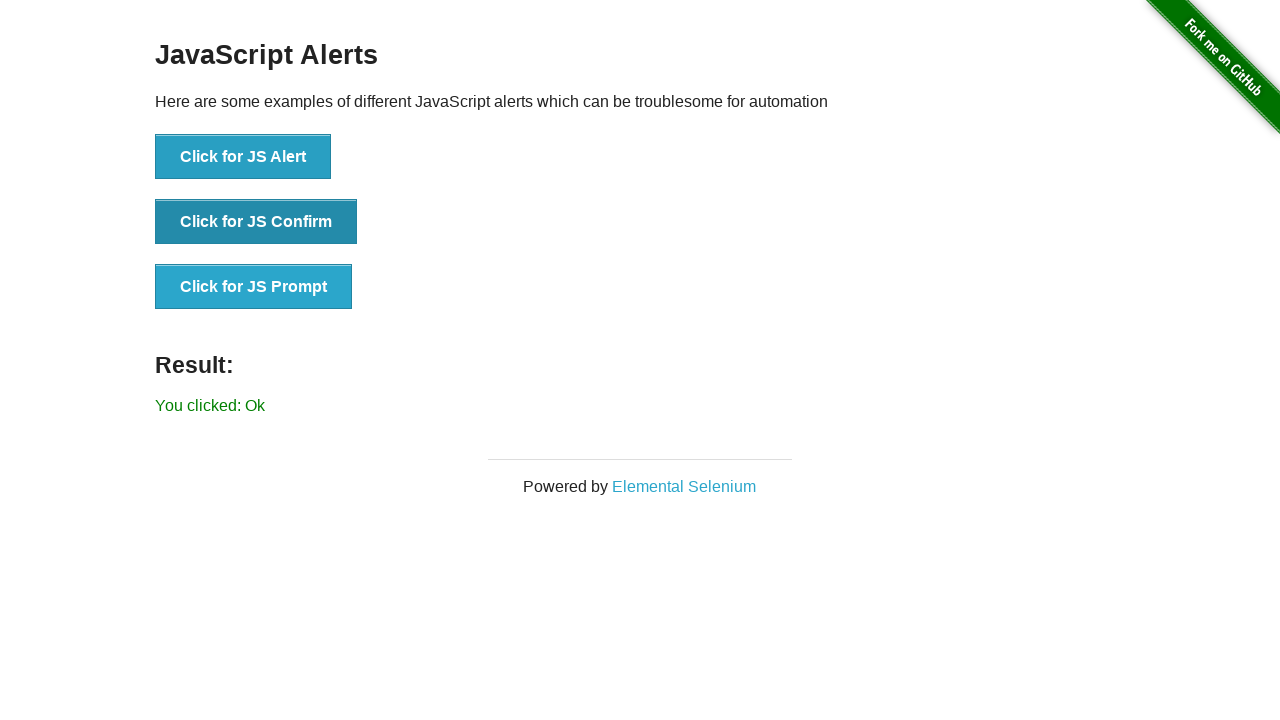

Waited for confirm dialog to be processed
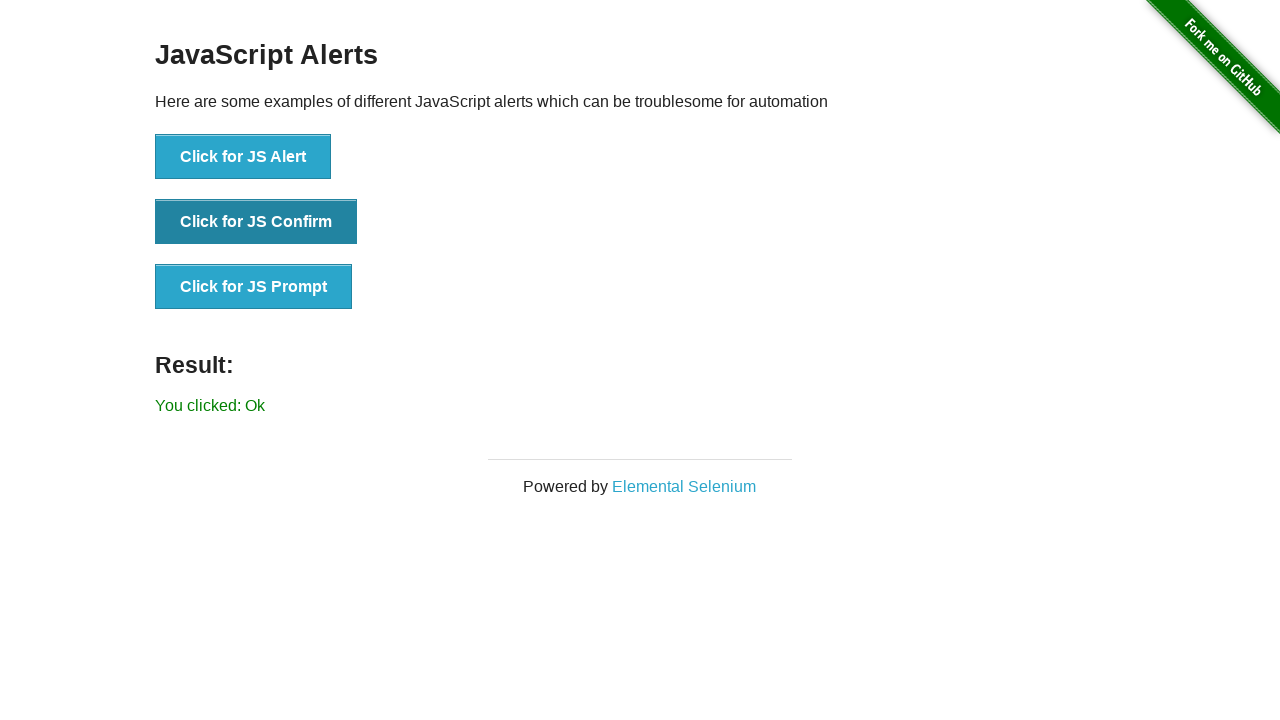

Clicked button to trigger JavaScript prompt dialog at (254, 287) on button[onclick="jsPrompt()"]
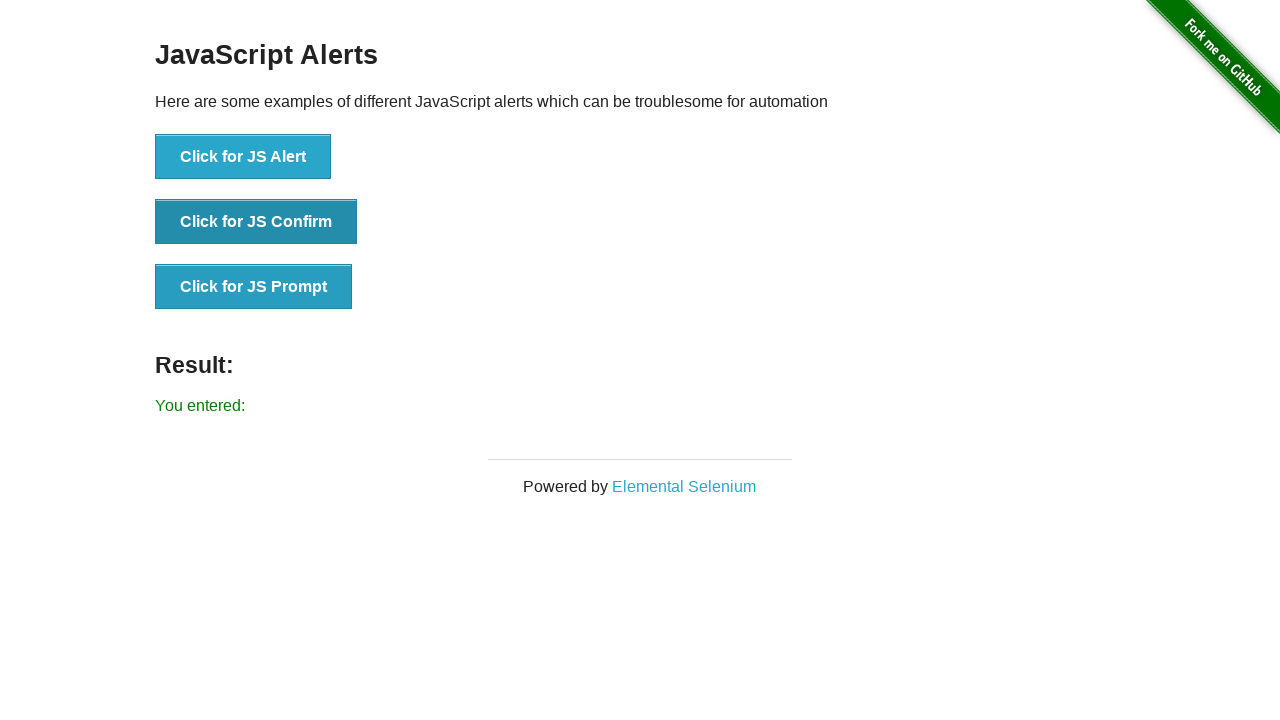

Set up dialog handler to accept prompt with text 'Here is my prompt answer'
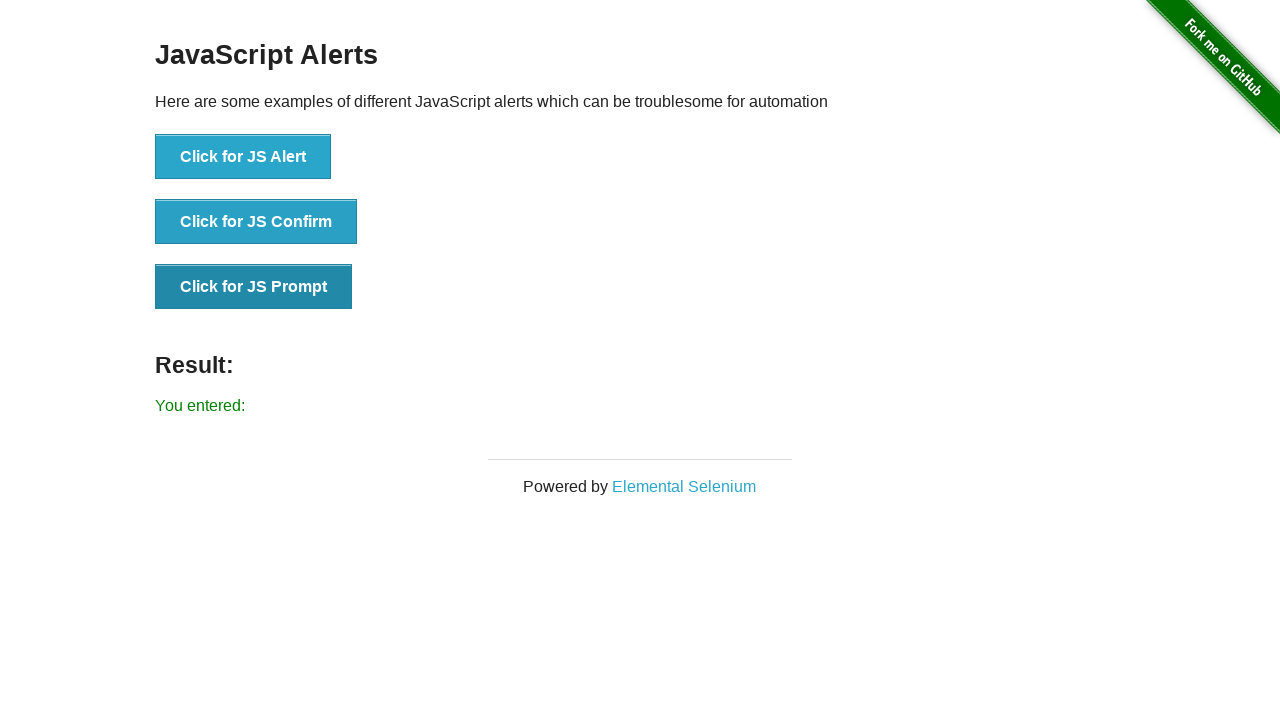

Waited for prompt dialog to be processed
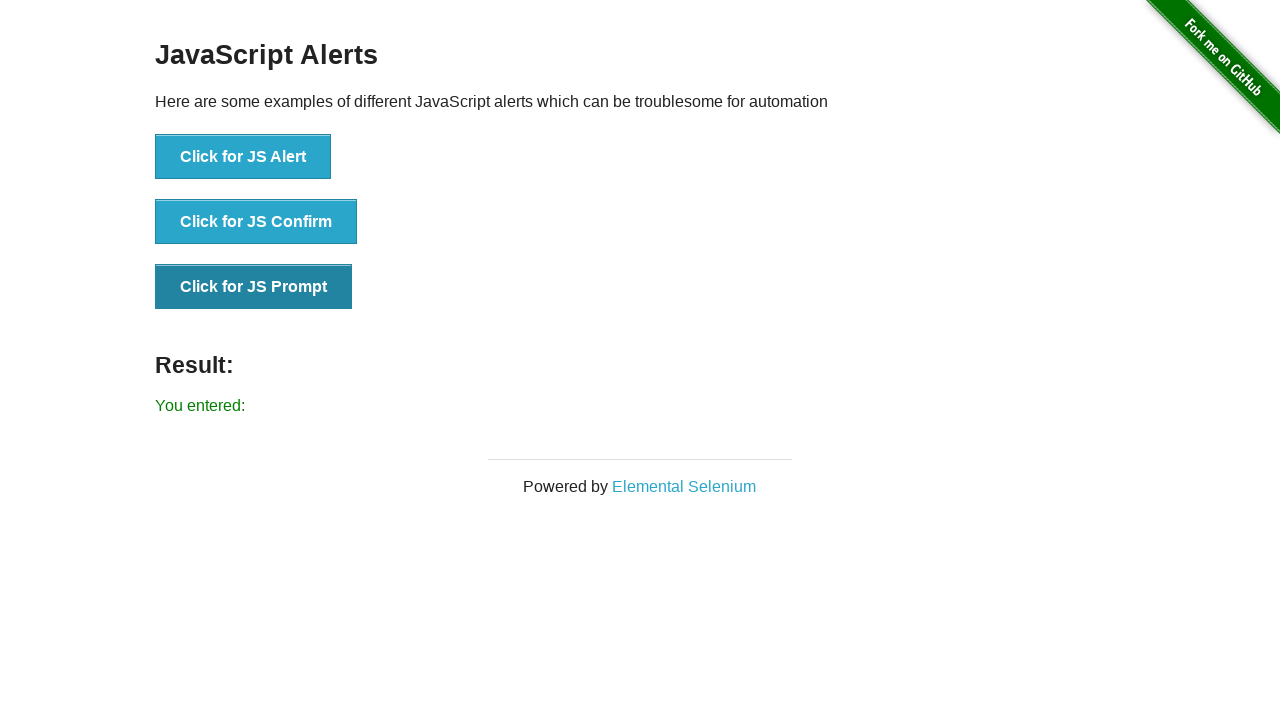

Verified result text element is displayed
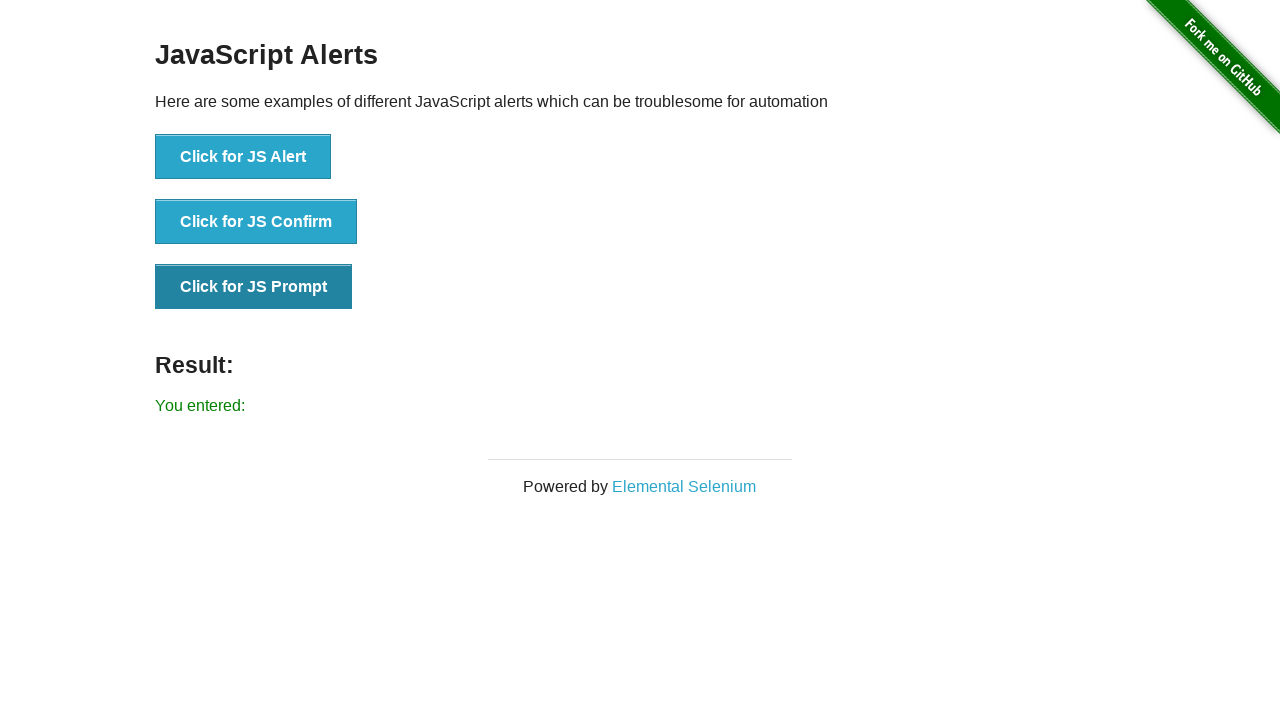

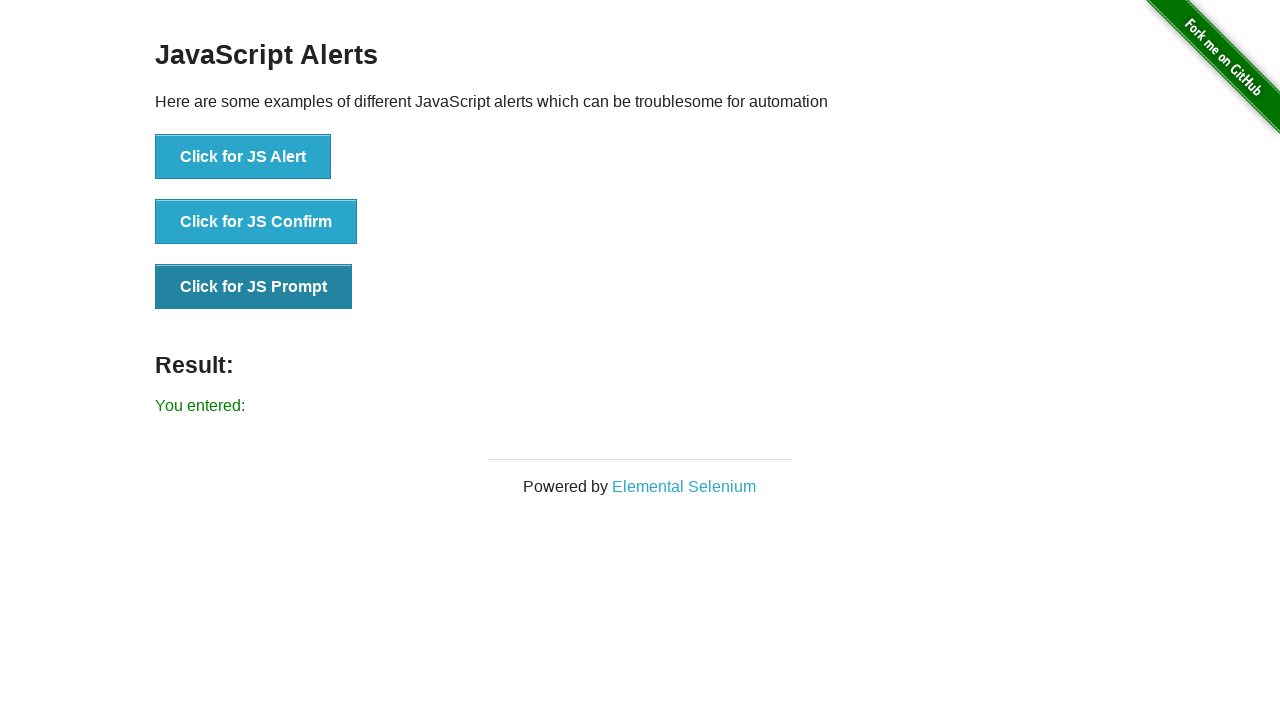